Tests dropdown selection by choosing a currency option, then opens passenger info popup and increments adult passenger count 5 times using a loop

Starting URL: https://rahulshettyacademy.com/dropdownsPractise/

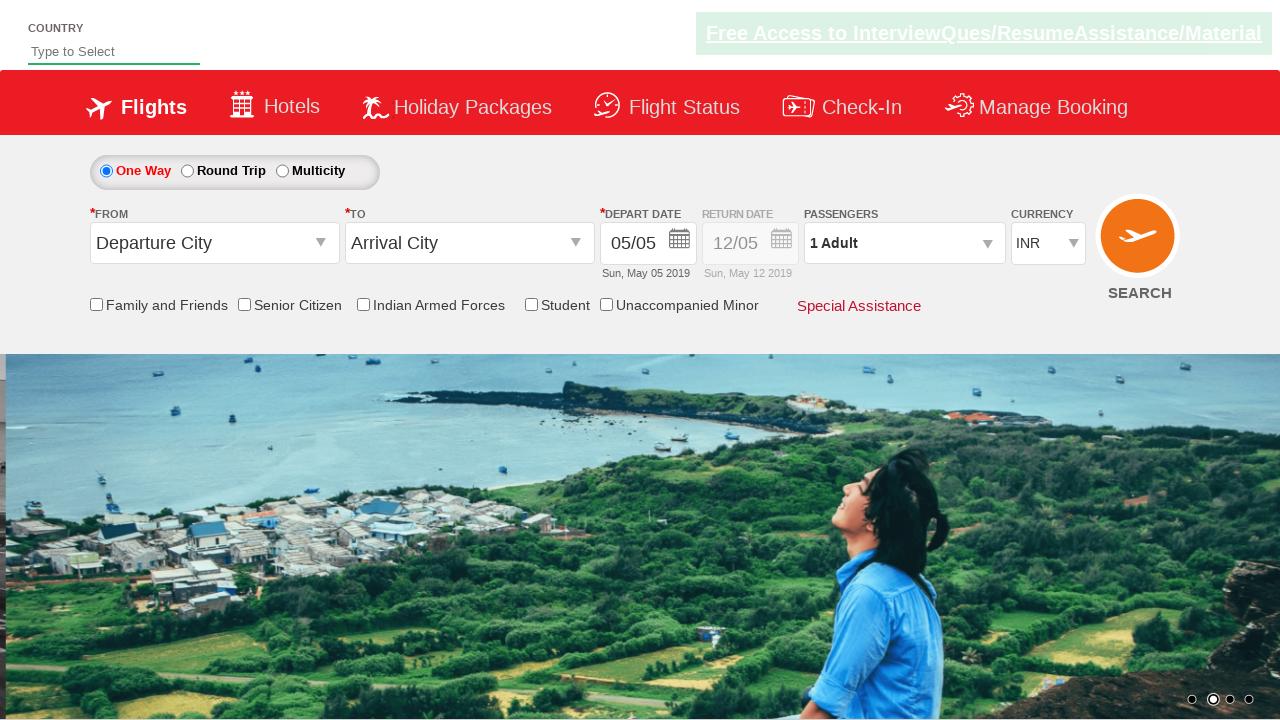

Selected currency option at index 2 from dropdown on #ctl00_mainContent_DropDownListCurrency
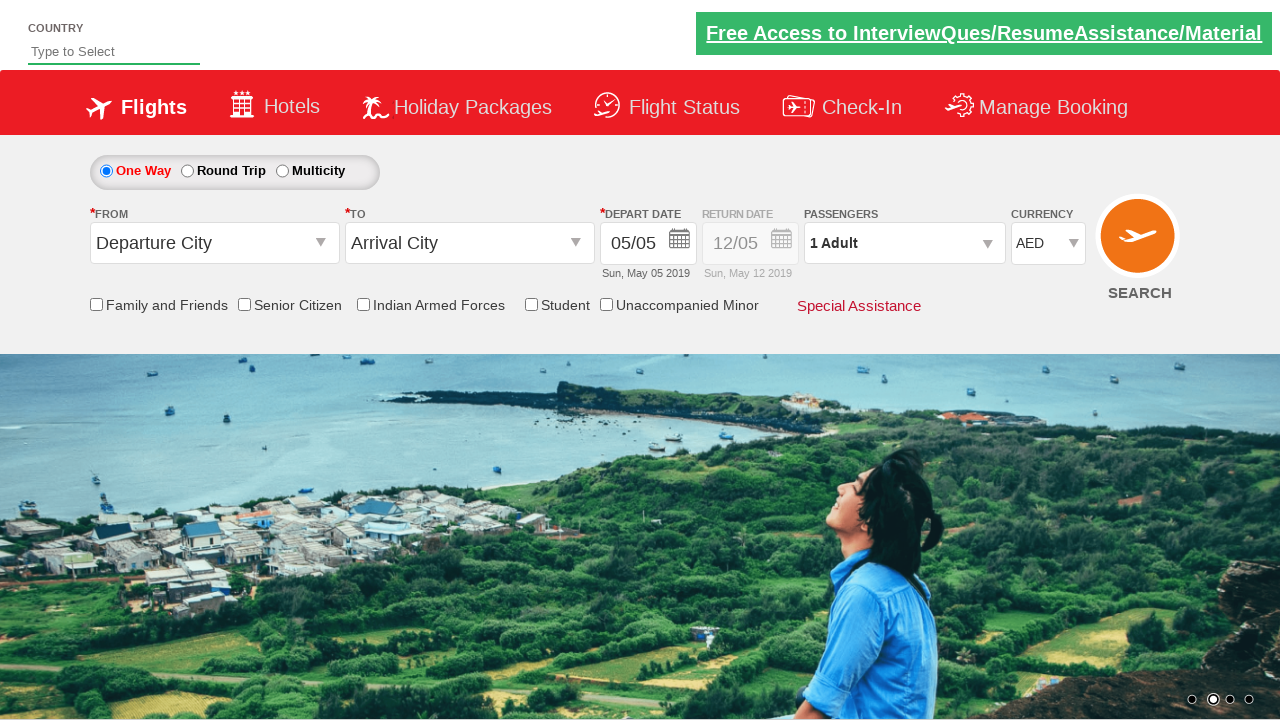

Waited 2 seconds for dropdown selection to process
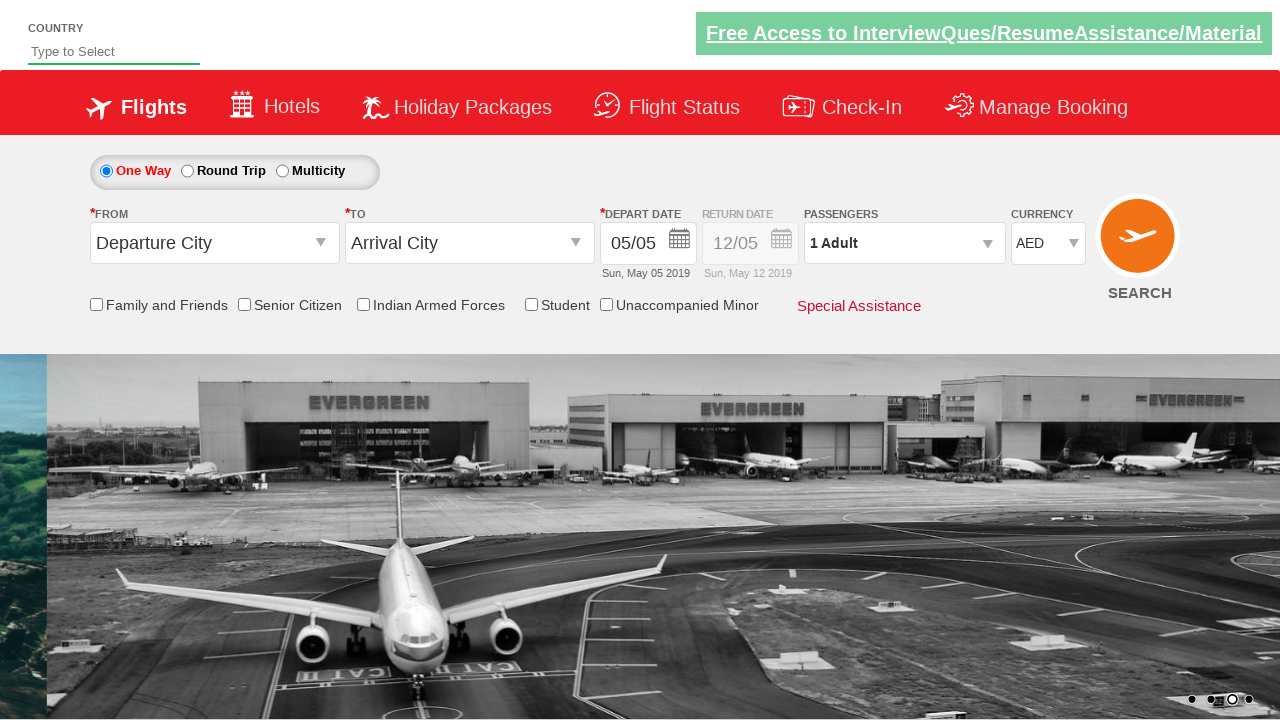

Clicked passenger info dropdown to open popup at (904, 243) on #divpaxinfo
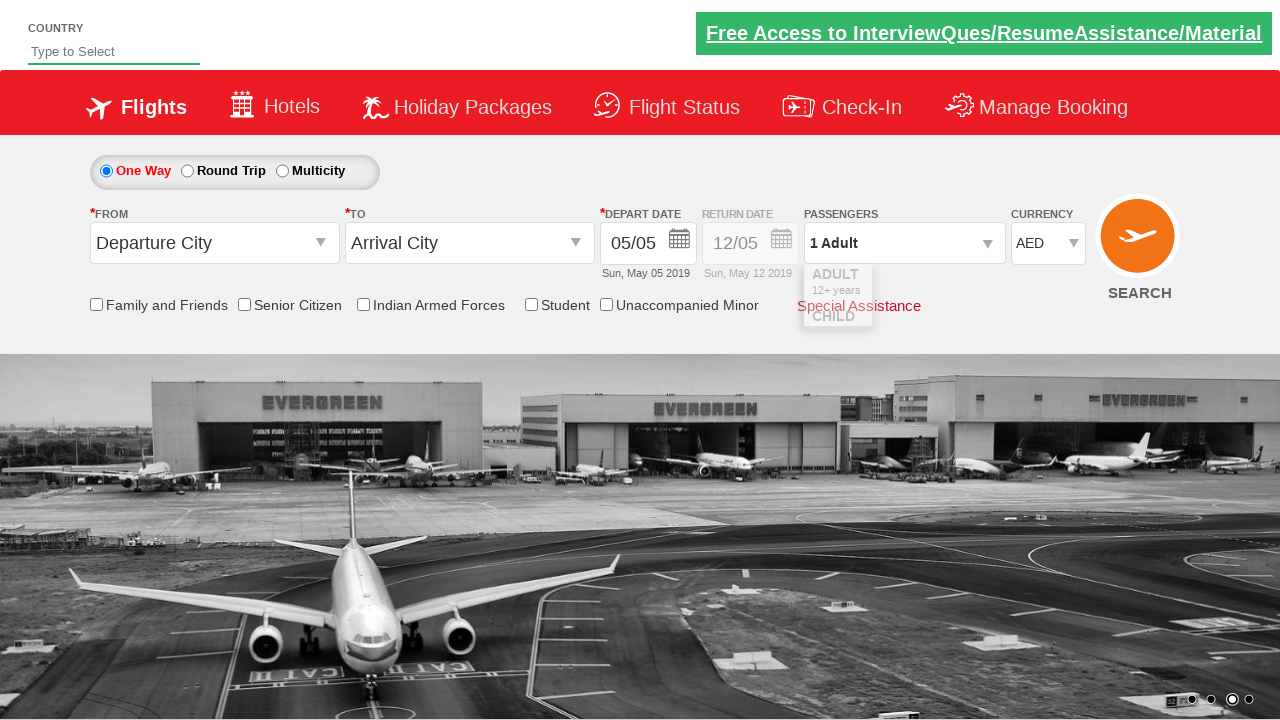

Incremented adult passenger count (iteration 1 of 5) at (982, 288) on #hrefIncAdt
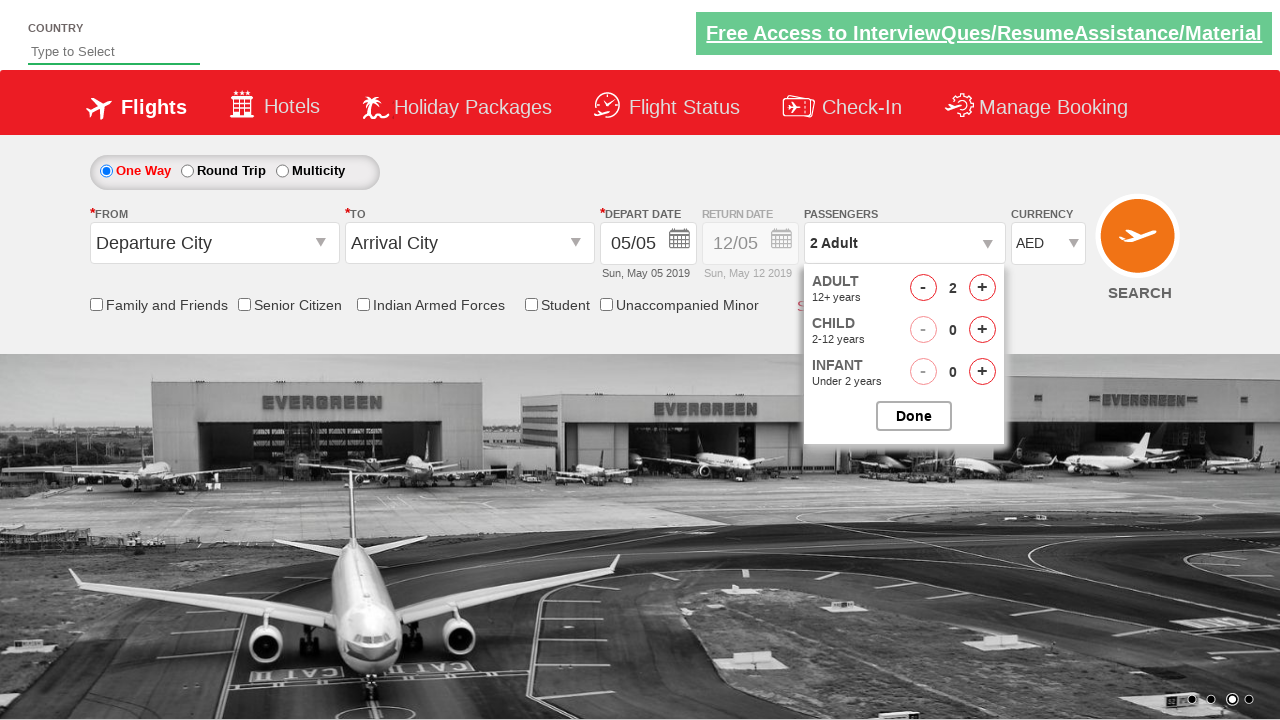

Incremented adult passenger count (iteration 2 of 5) at (982, 288) on #hrefIncAdt
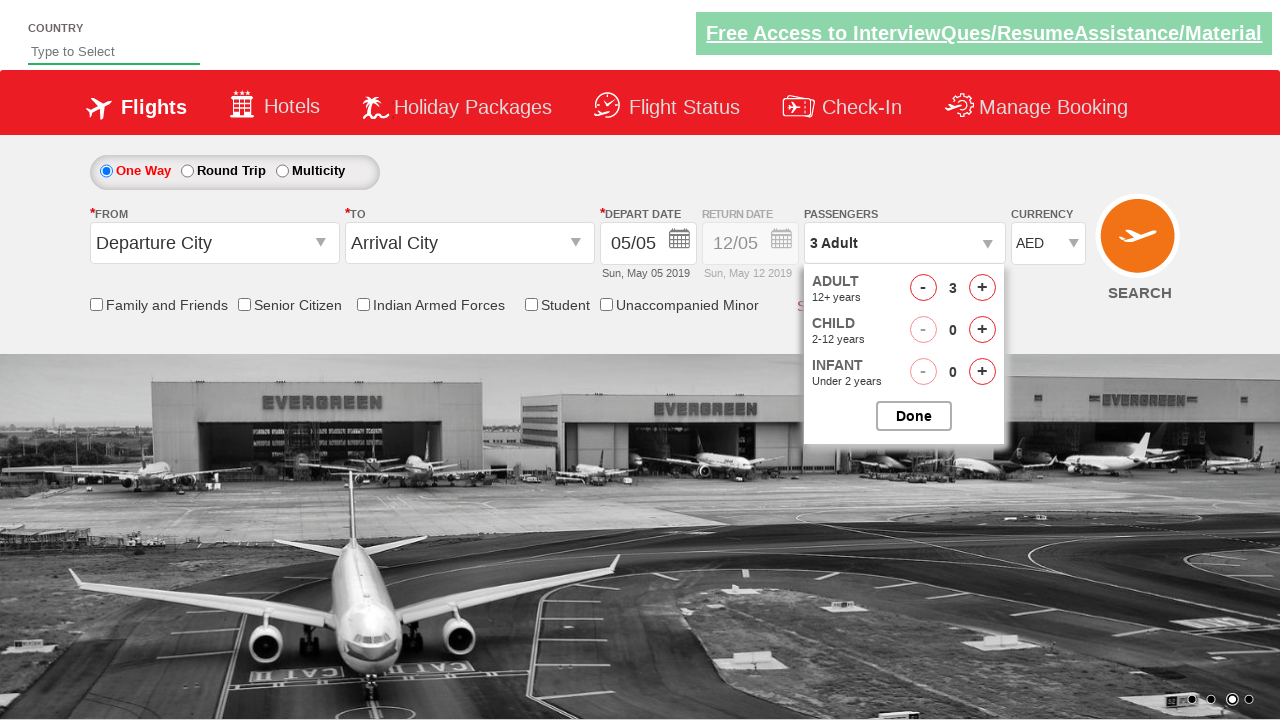

Incremented adult passenger count (iteration 3 of 5) at (982, 288) on #hrefIncAdt
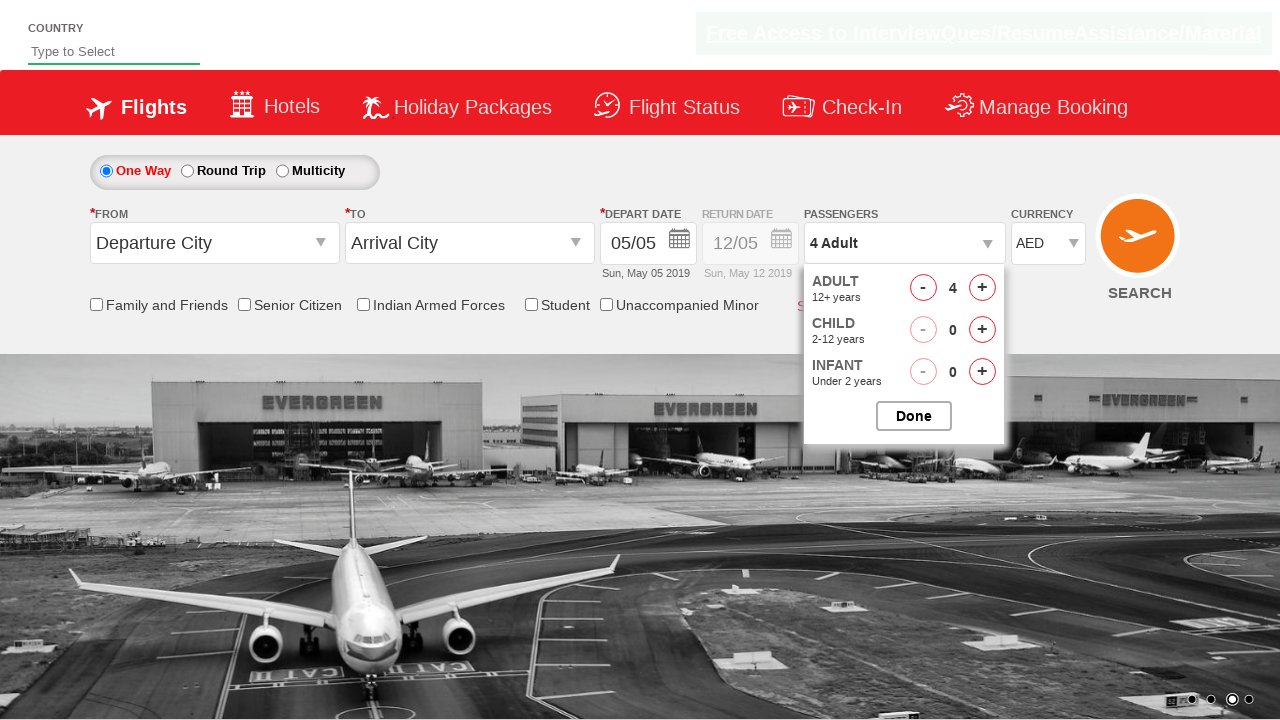

Incremented adult passenger count (iteration 4 of 5) at (982, 288) on #hrefIncAdt
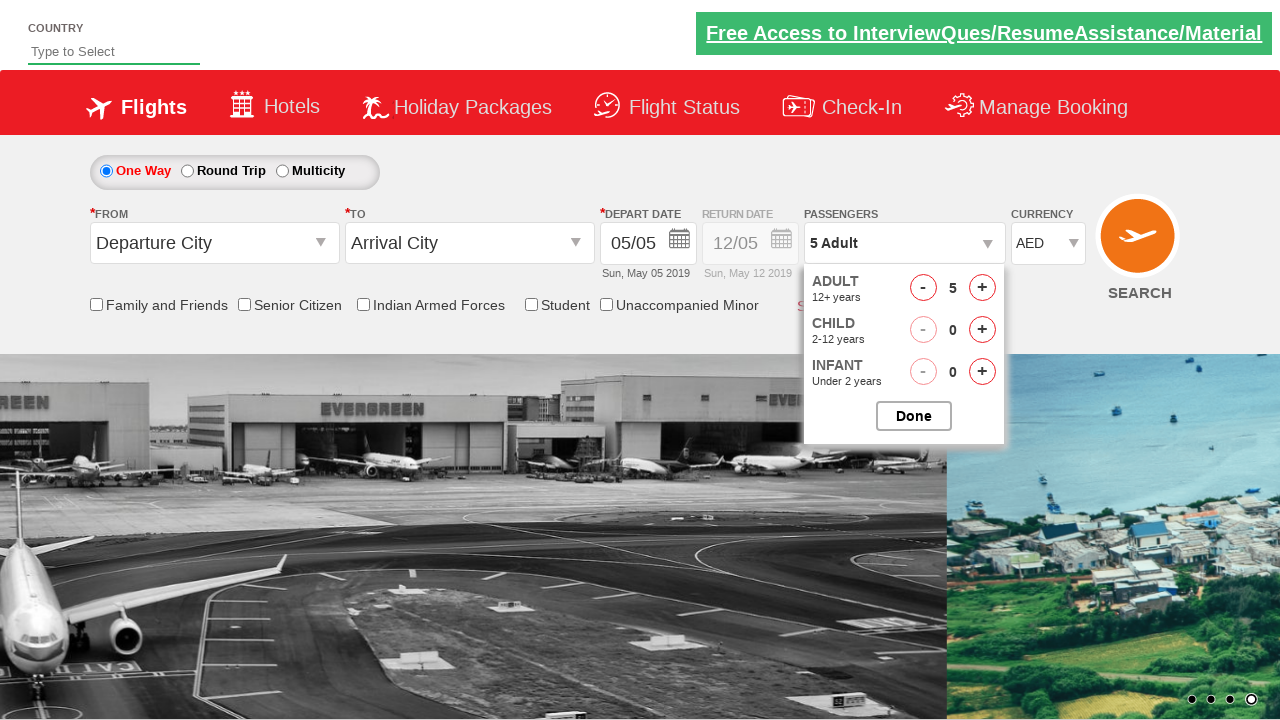

Incremented adult passenger count (iteration 5 of 5) at (982, 288) on #hrefIncAdt
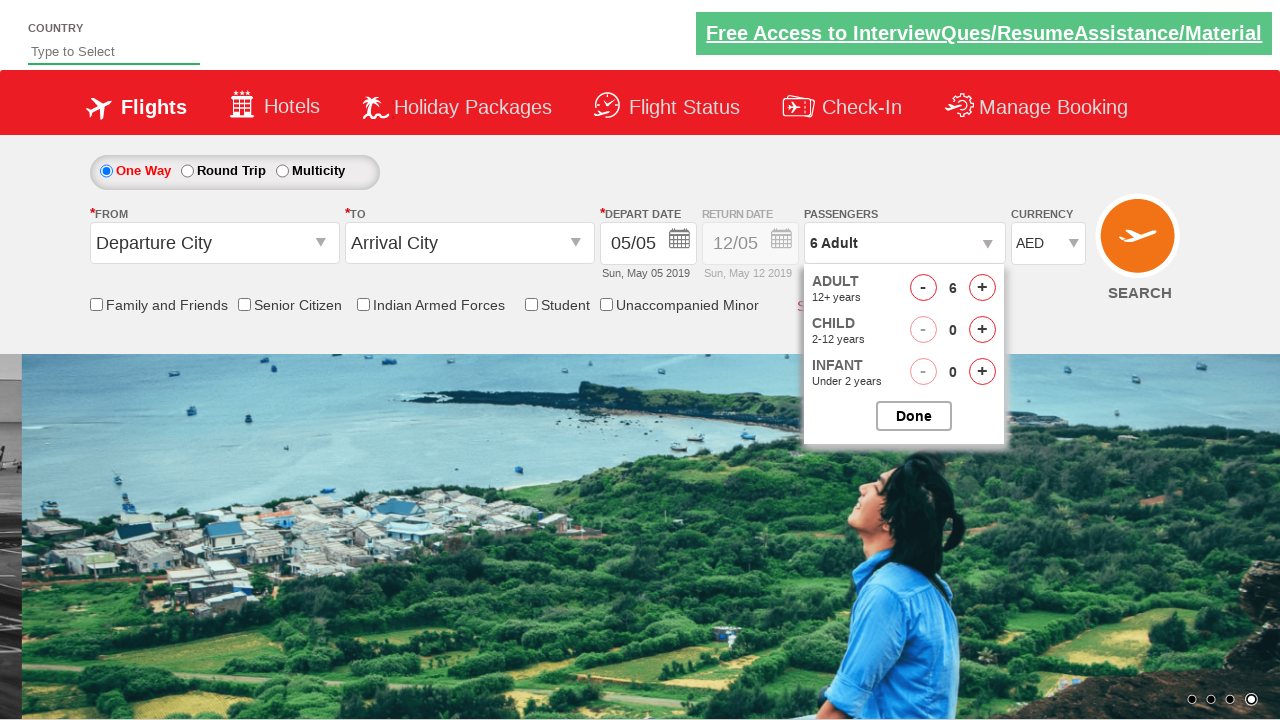

Closed passenger options popup at (914, 416) on #btnclosepaxoption
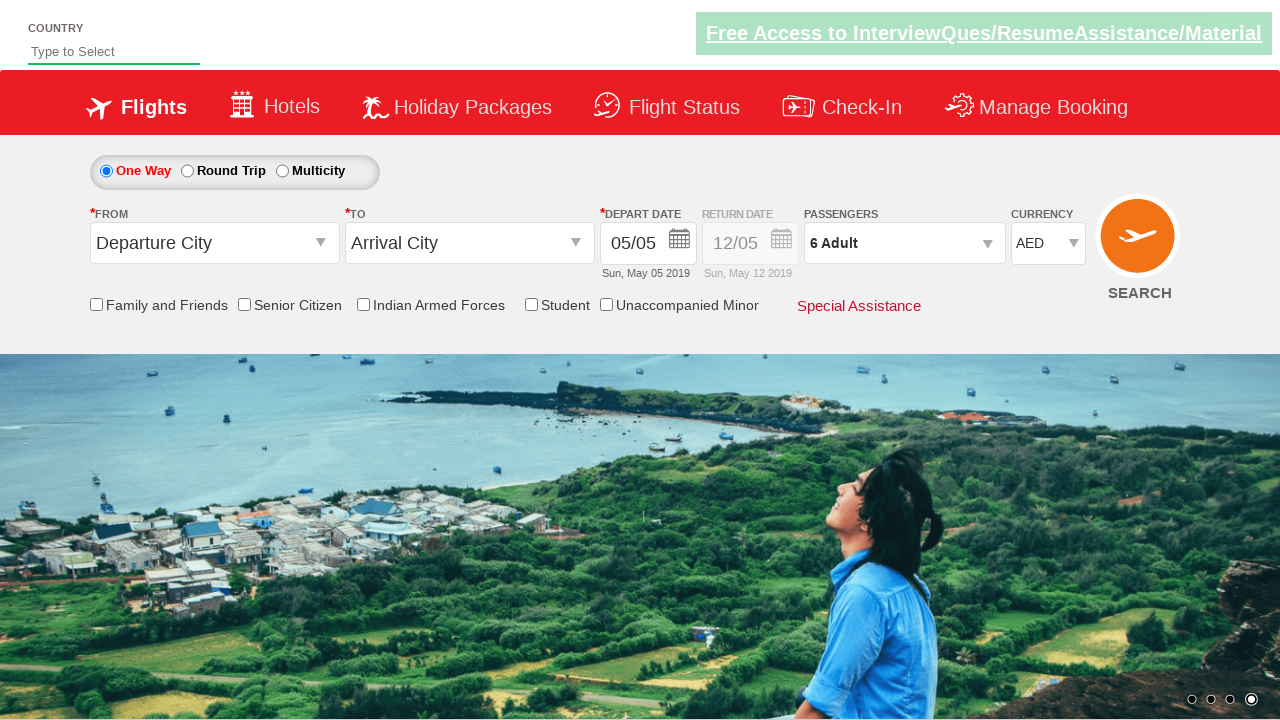

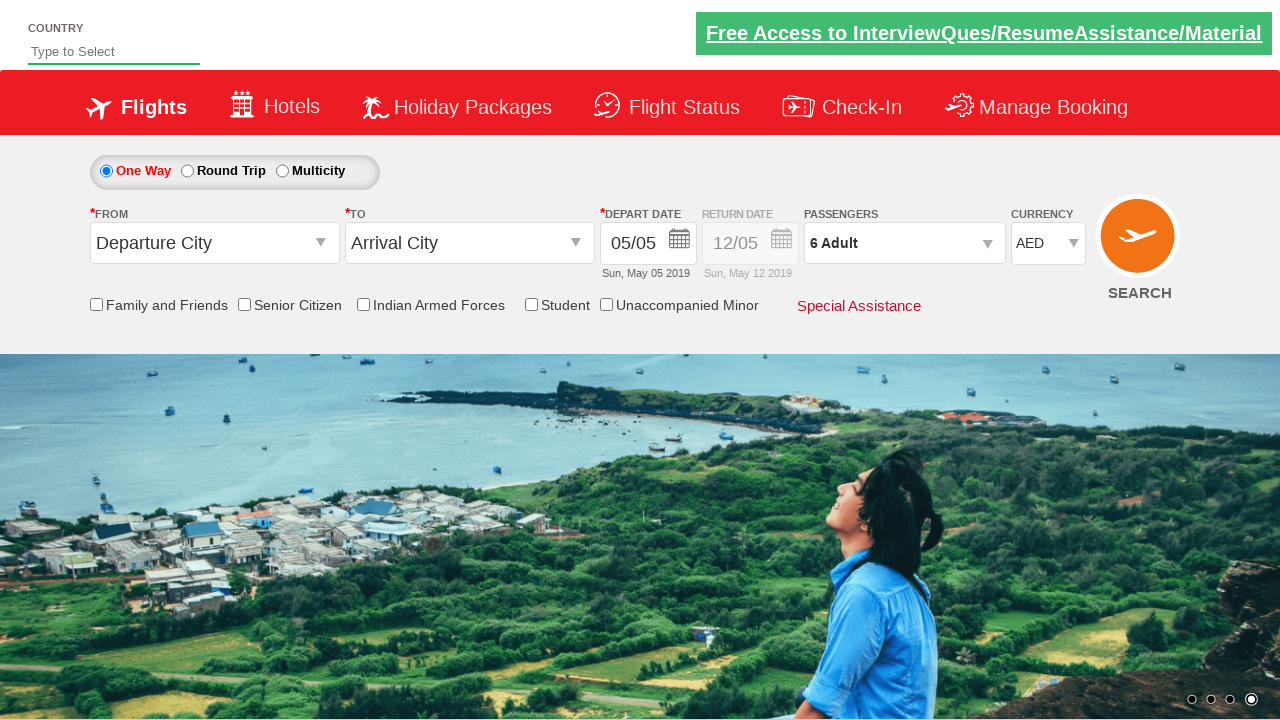